Clicks on a menu item

Starting URL: https://demoqa.com/menu

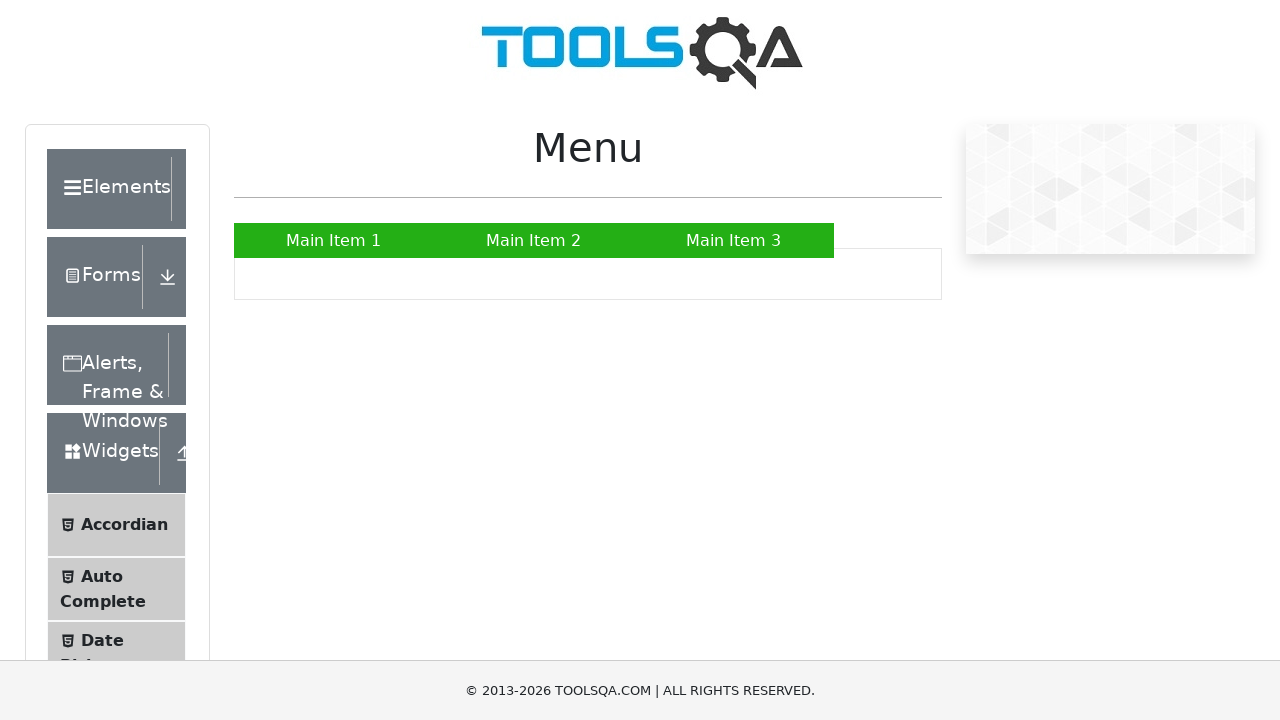

Clicked on Main Item 1 menu at (334, 240) on xpath=//a[normalize-space()='Main Item 1']
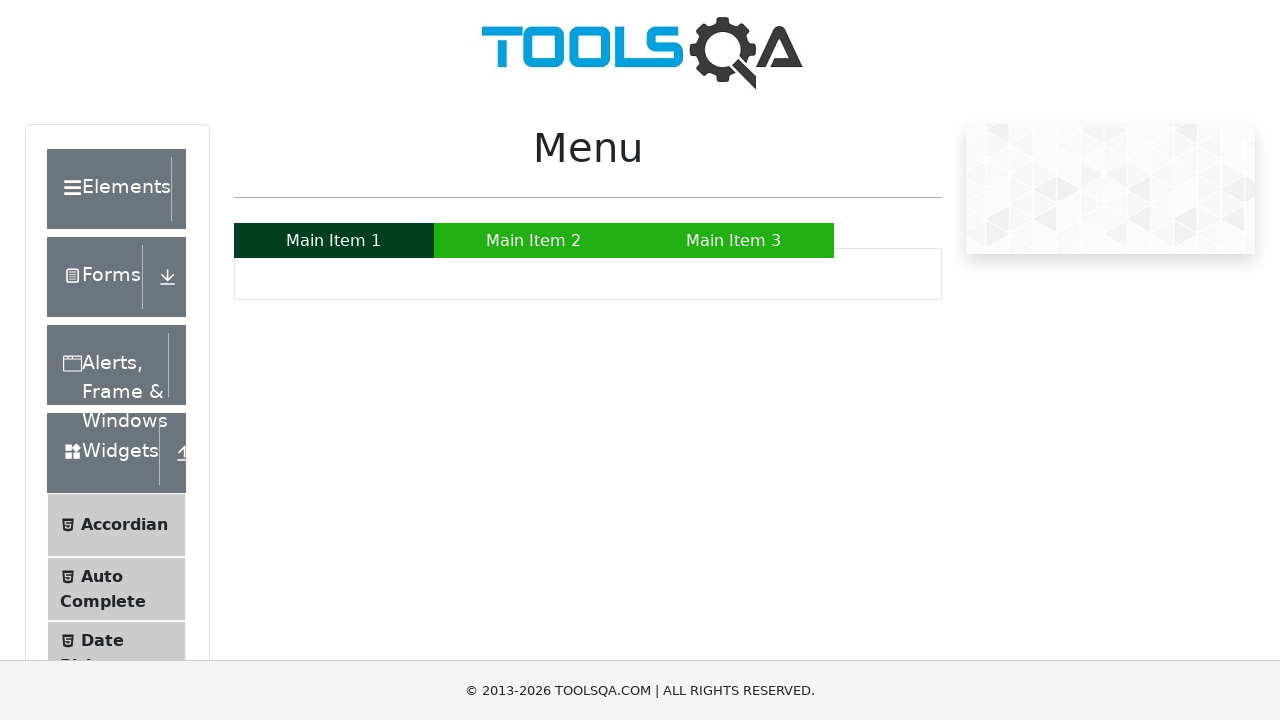

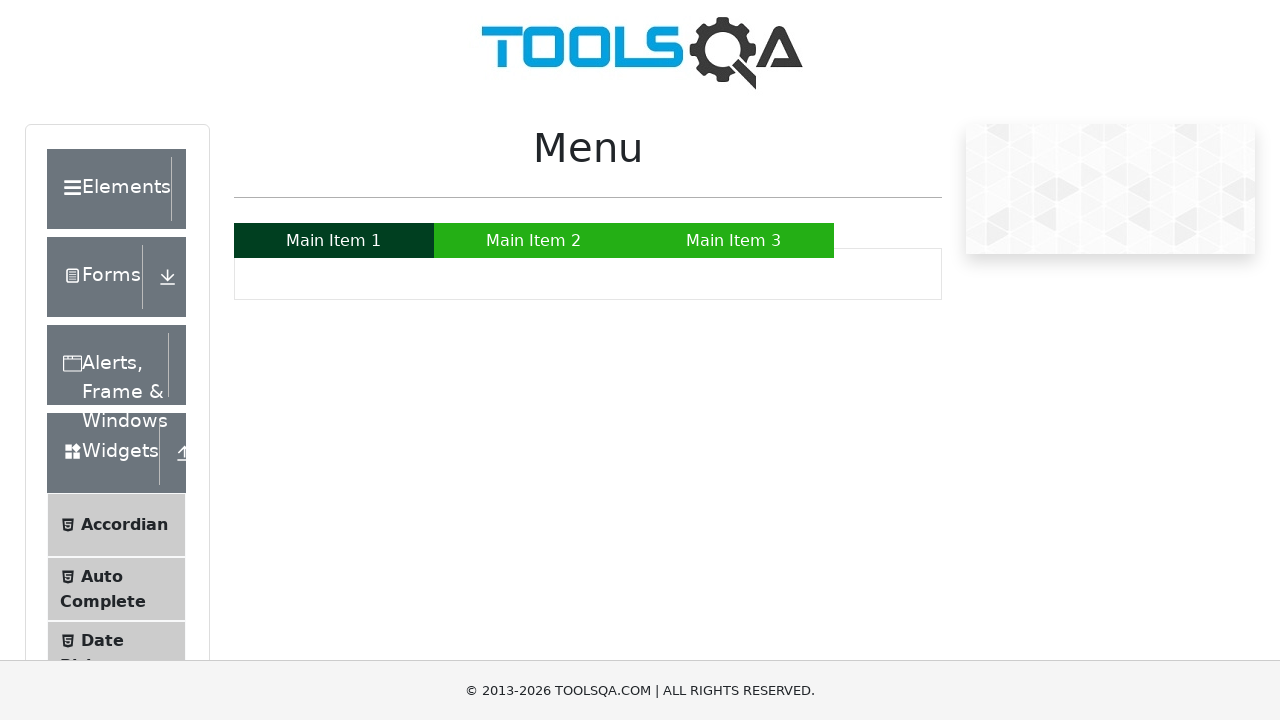